Clicks the "past" link to navigate to the archive page

Starting URL: https://news.ycombinator.com/

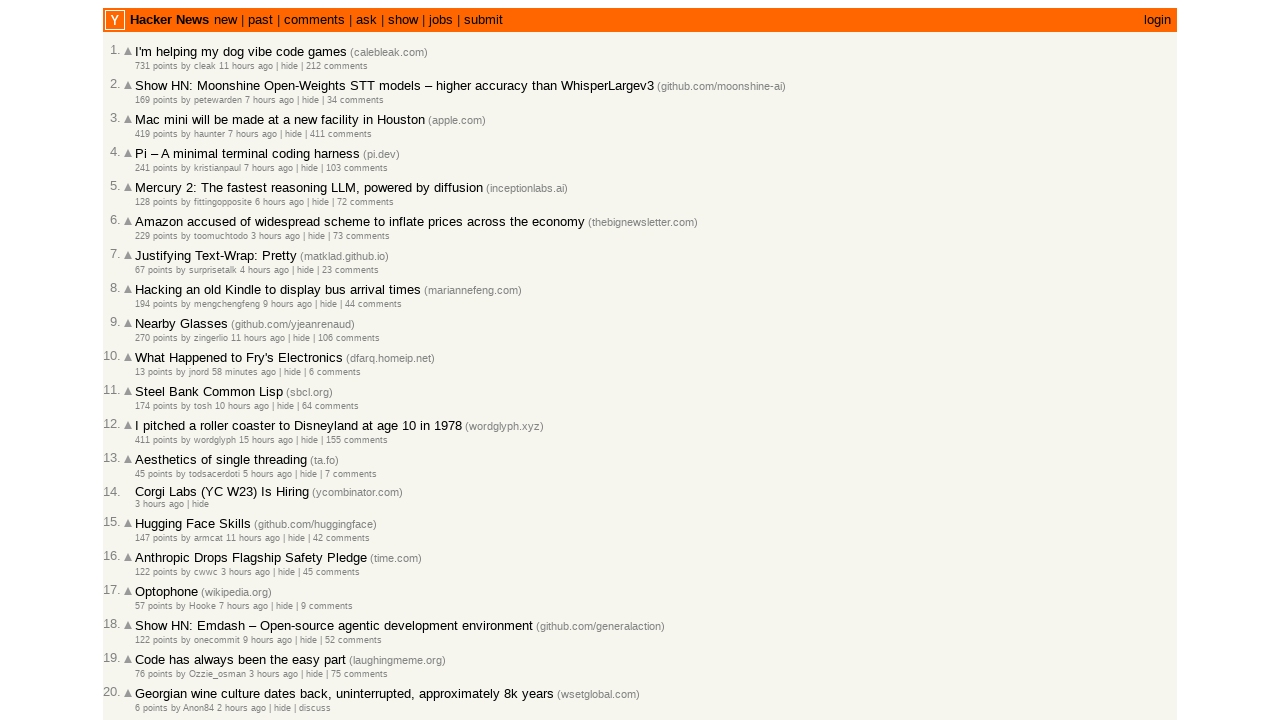

Clicked the 'past' link to navigate to archive page at (260, 20) on text=past
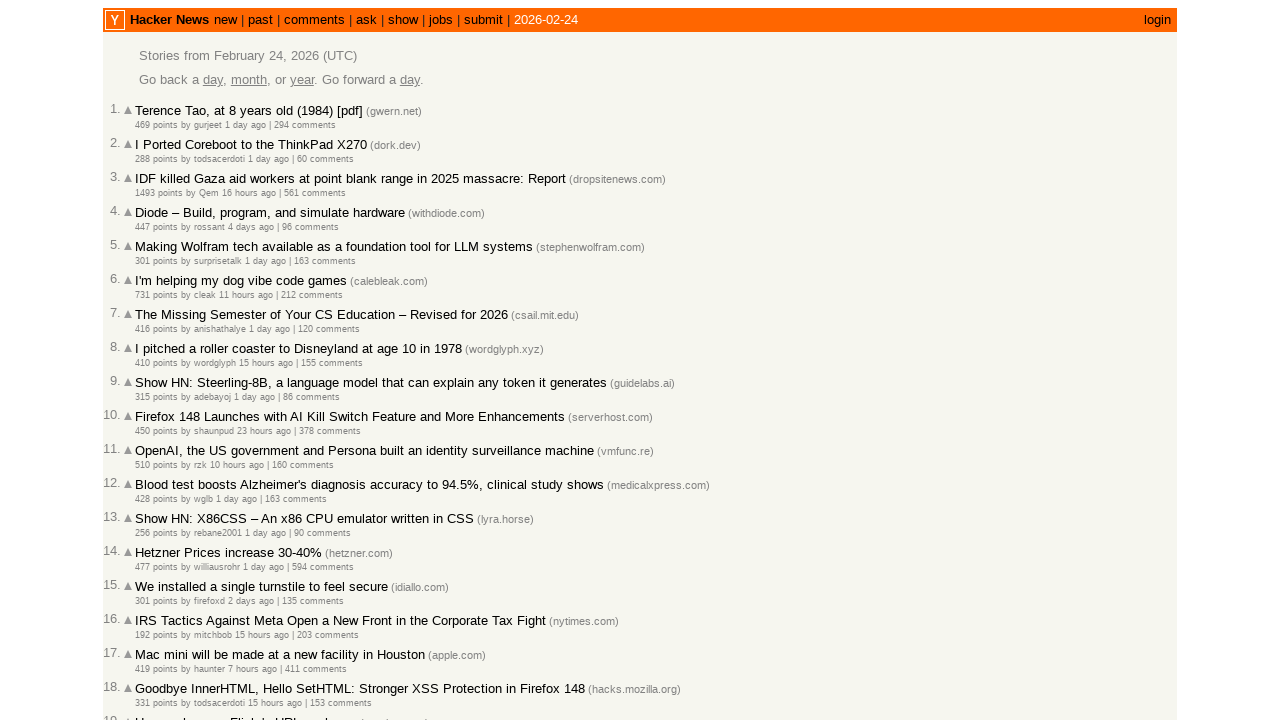

Archive page loaded with pagetop element visible
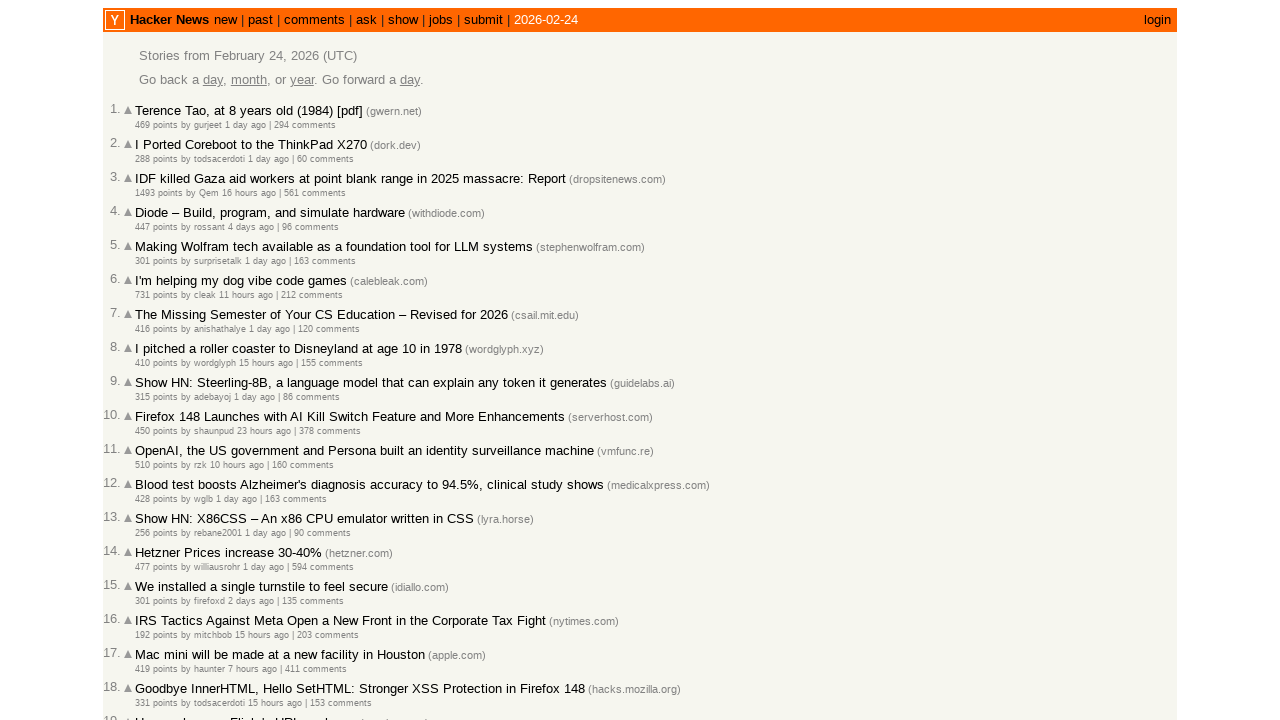

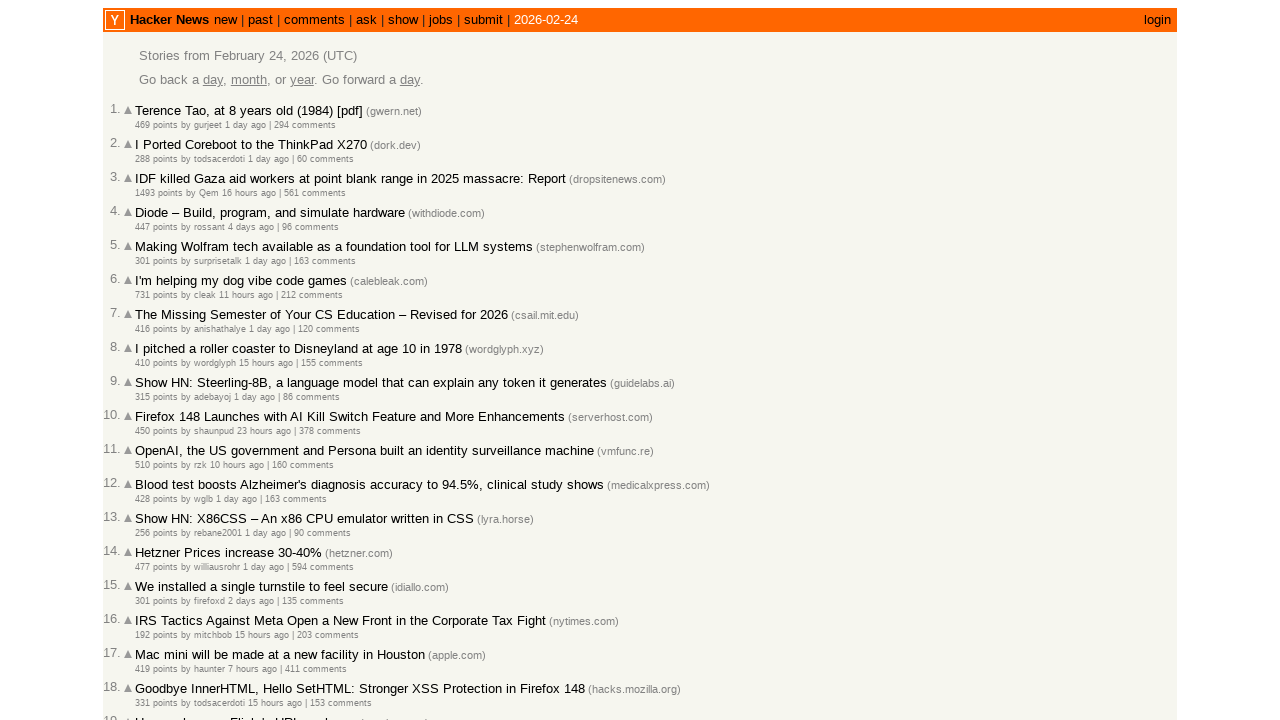